Navigates to W3Schools website and adjusts browser window position and size

Starting URL: https://www.w3schools.com/

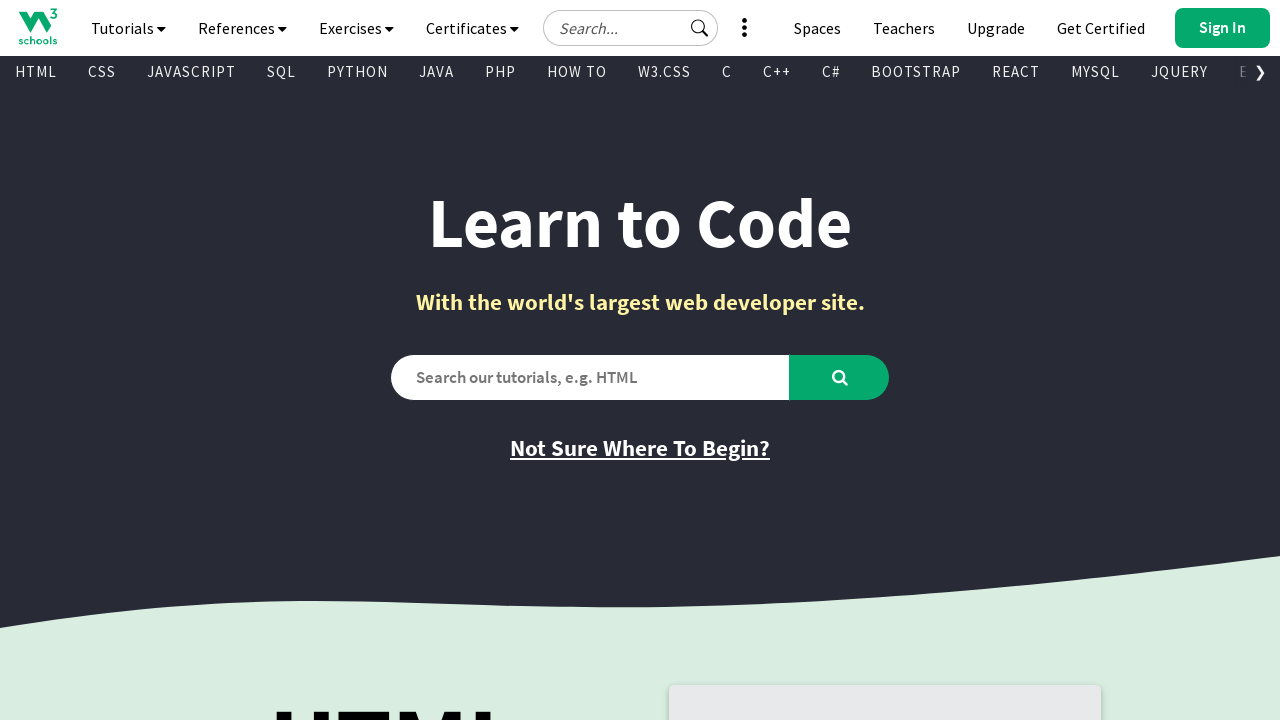

Navigated to W3Schools website
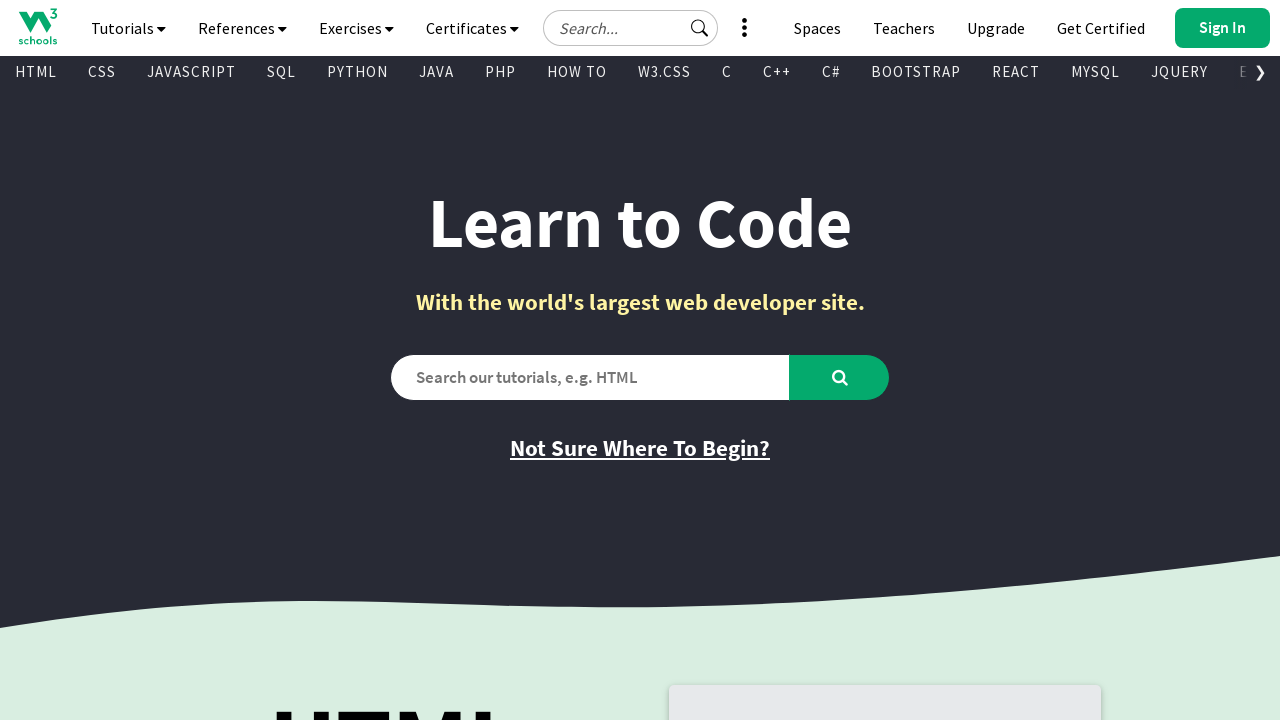

Set browser viewport size to 1280x720
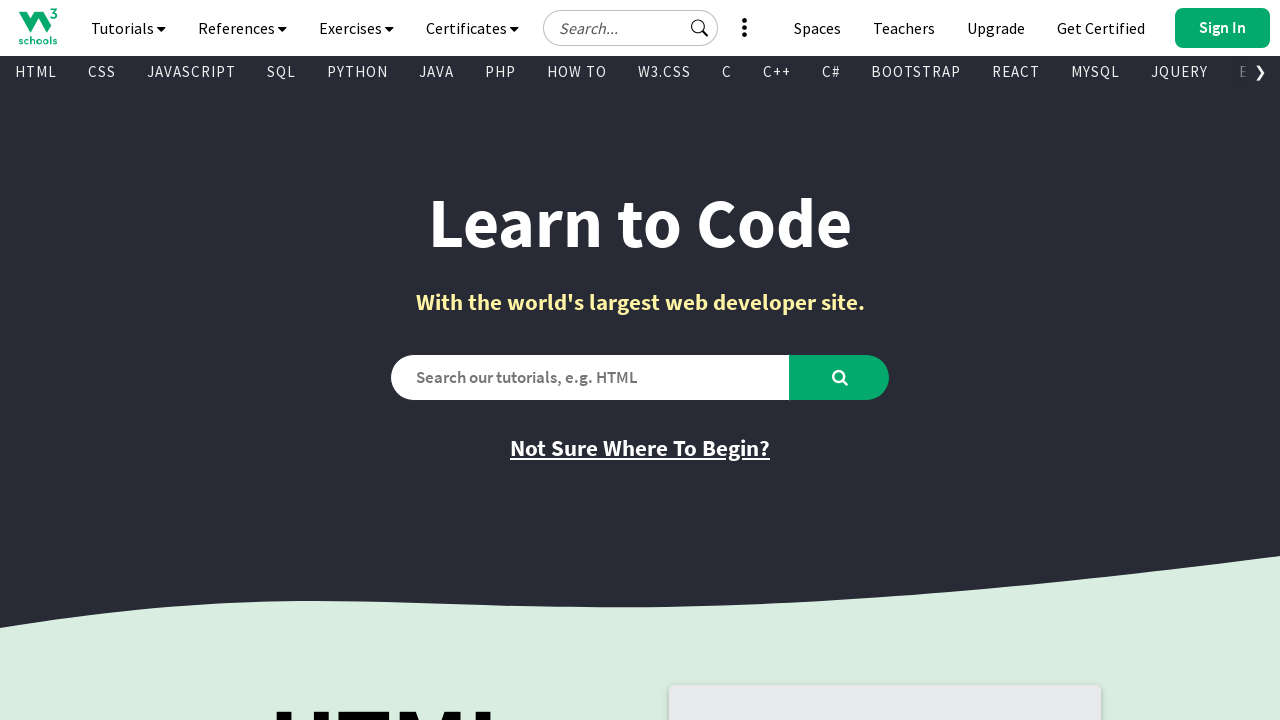

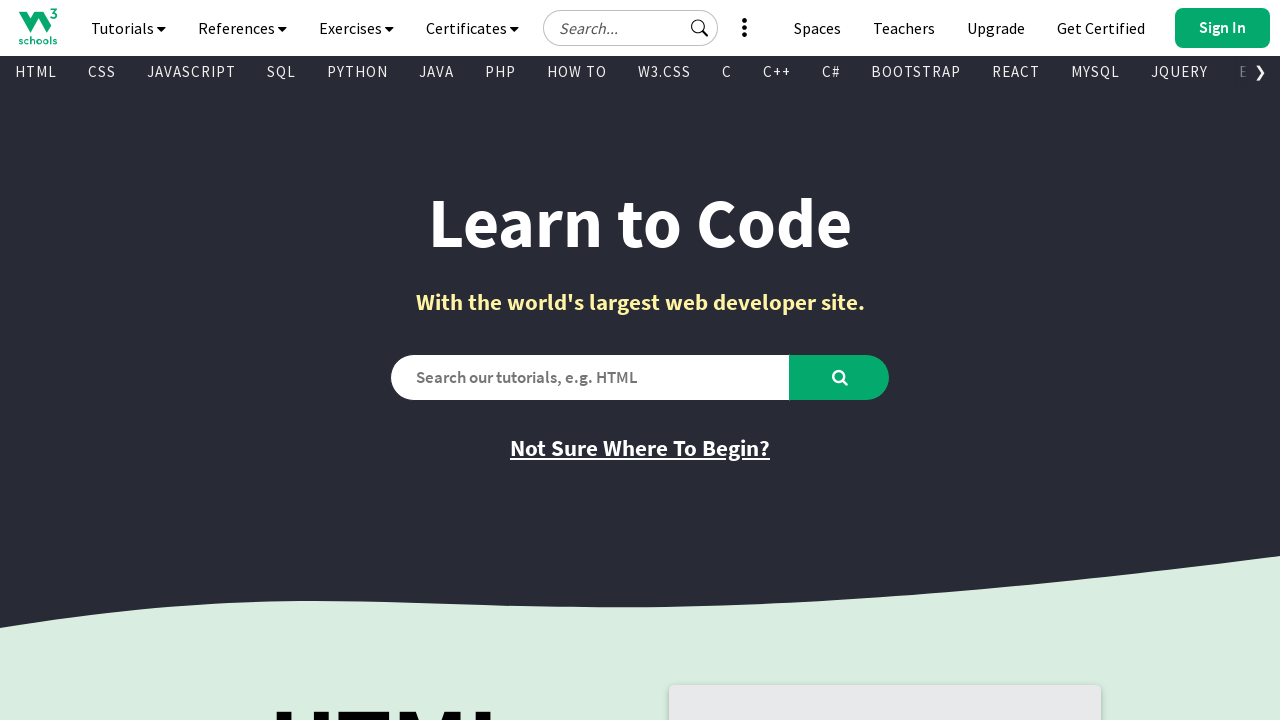